Navigates to browse languages section and filters by letter J to view languages starting with J

Starting URL: http://www.99-bottles-of-beer.net/

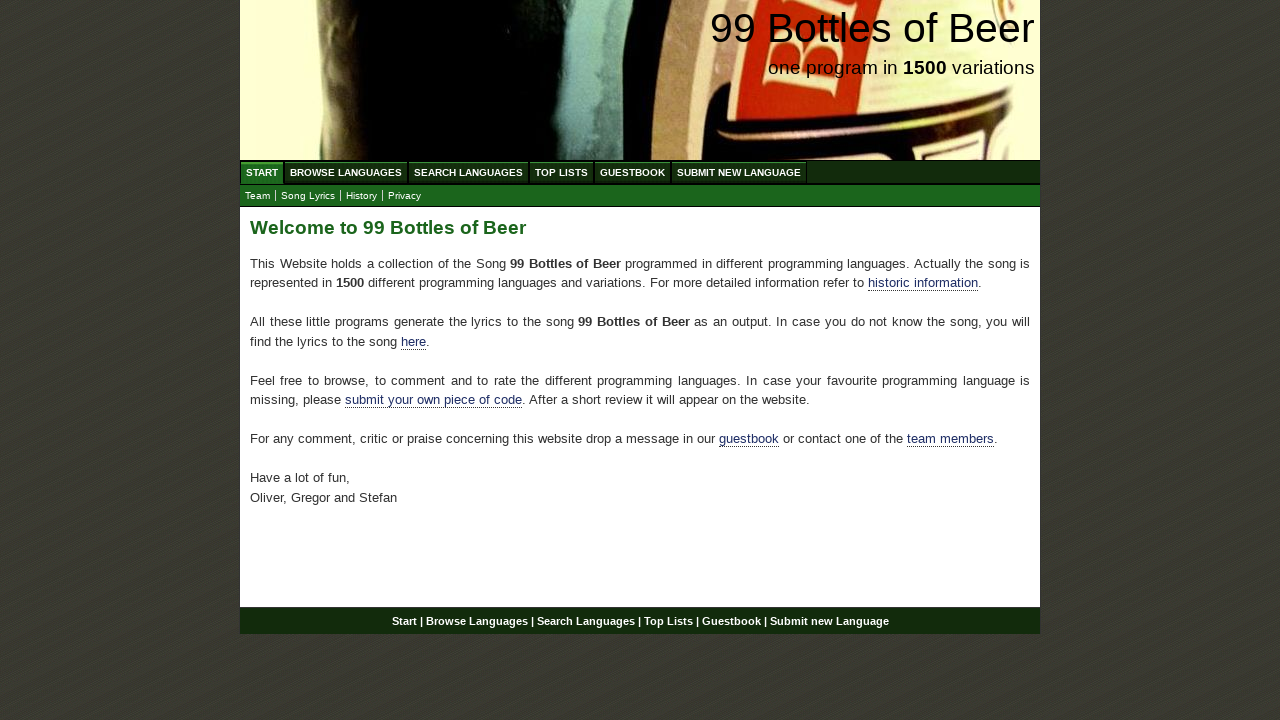

Clicked on Browse Languages link at (346, 172) on xpath=//ul//a[@href='/abc.html']
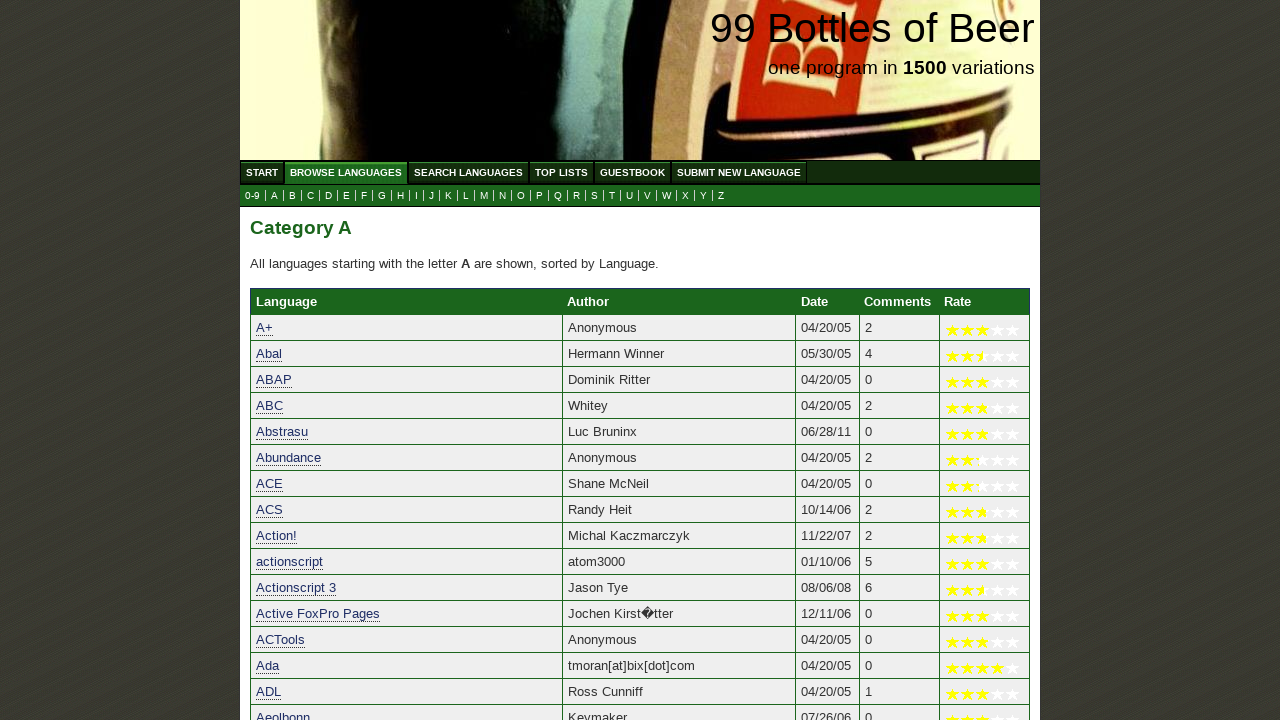

Clicked on submenu J to filter languages starting with J at (432, 196) on [href='j.html']
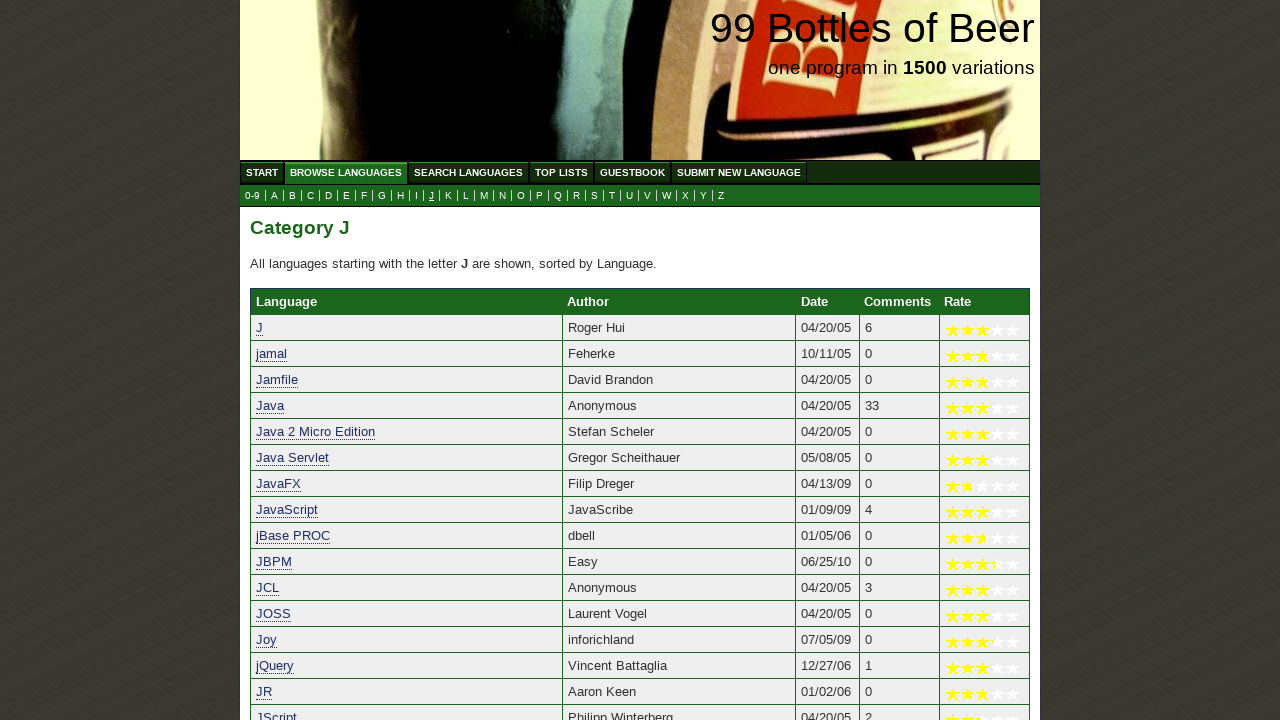

Page content loaded with languages starting with J
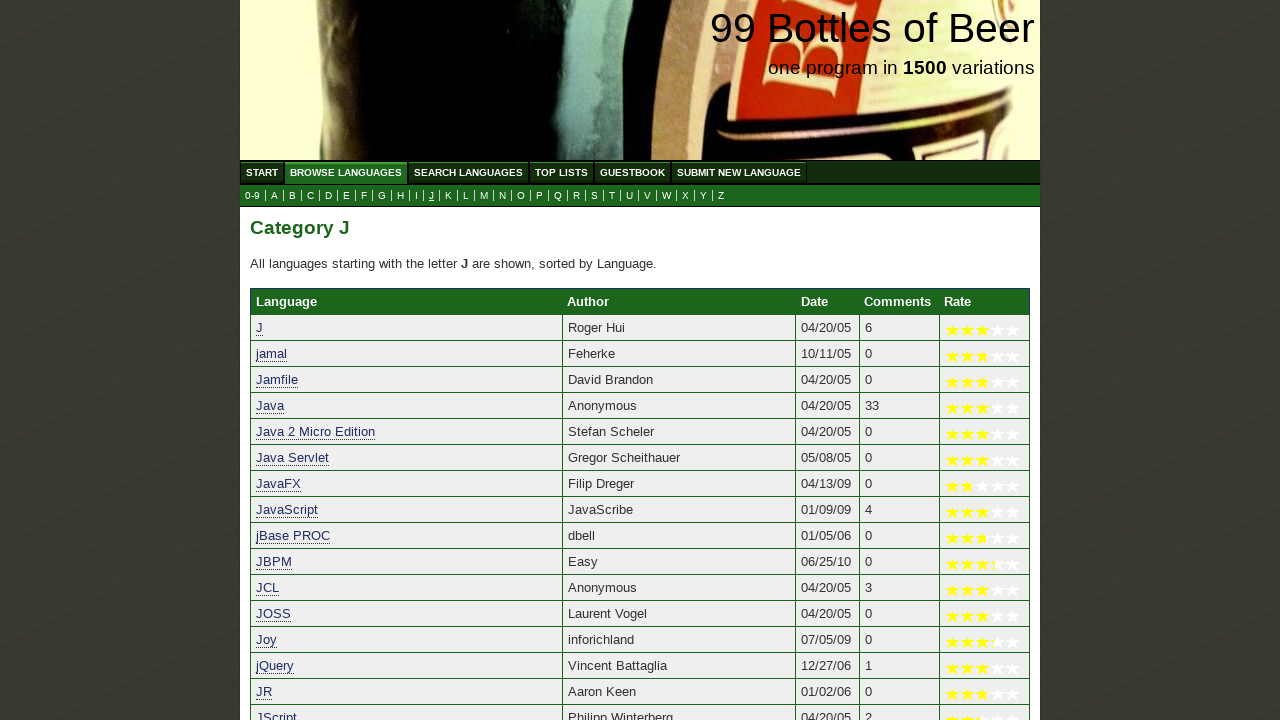

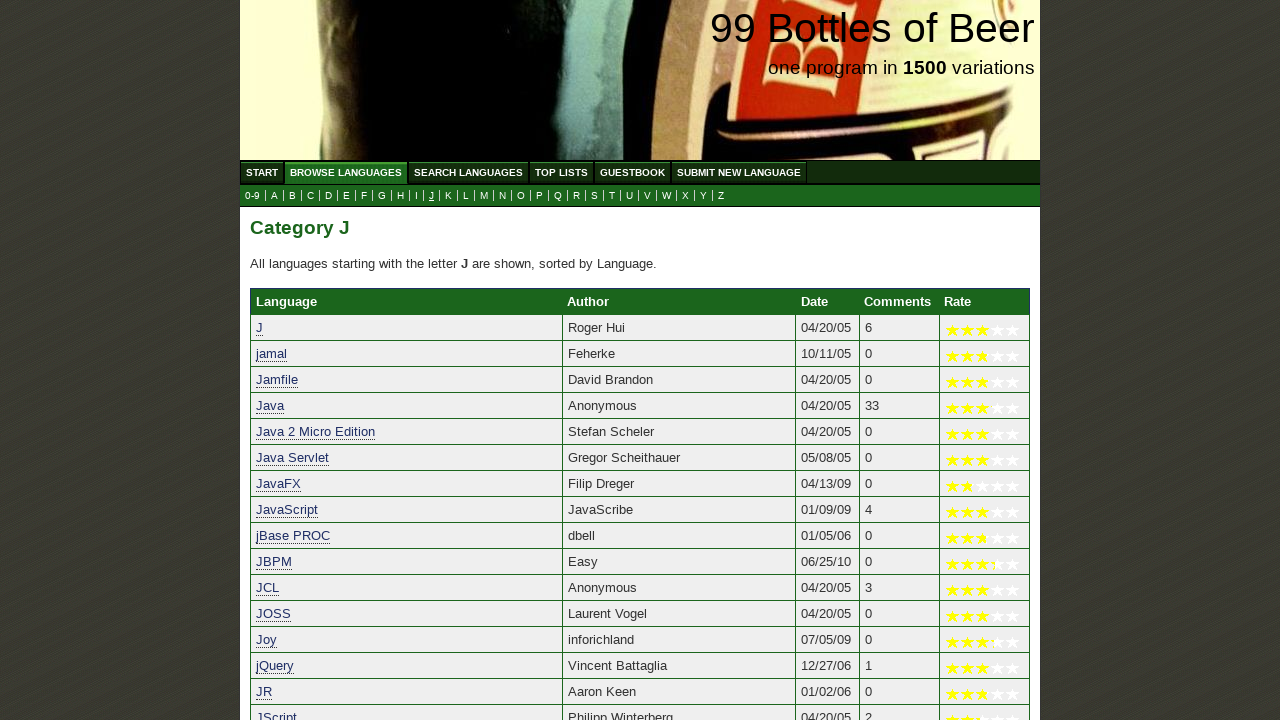